Tests the search functionality by entering text in the search field

Starting URL: https://jqueryui.com/

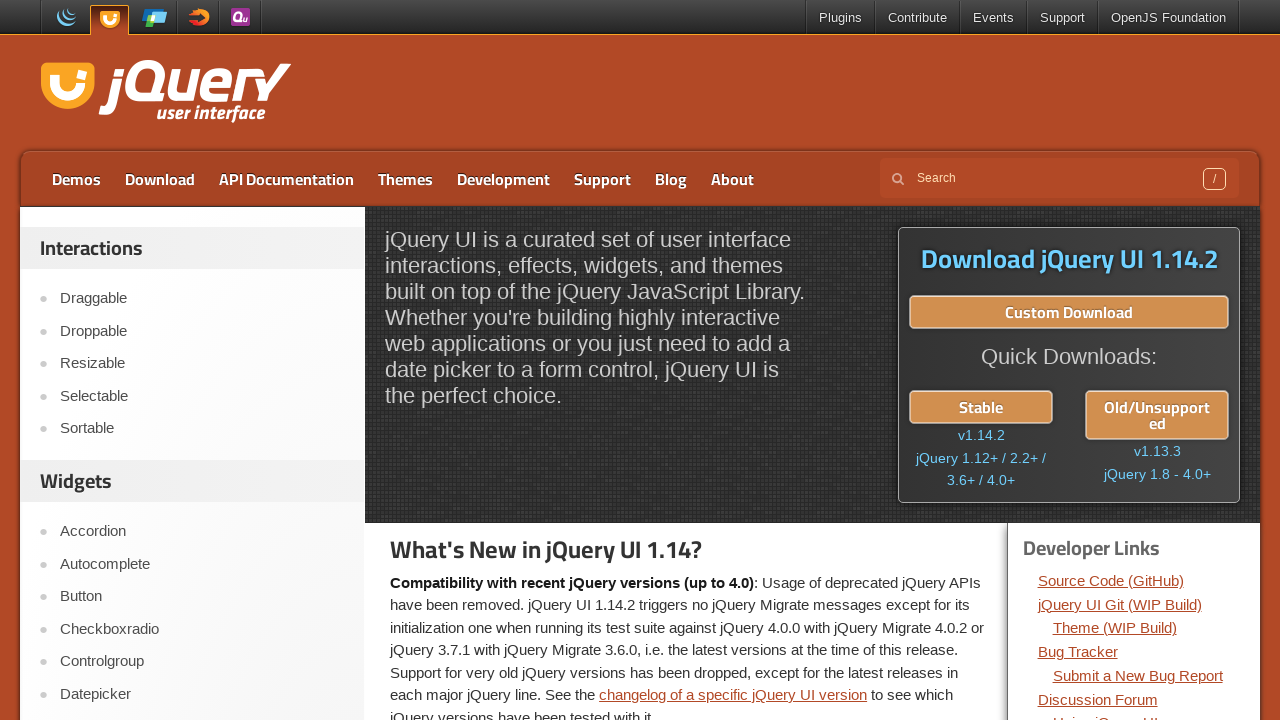

Filled search field with 'widgets' on input[name='s'][placeholder='Search']
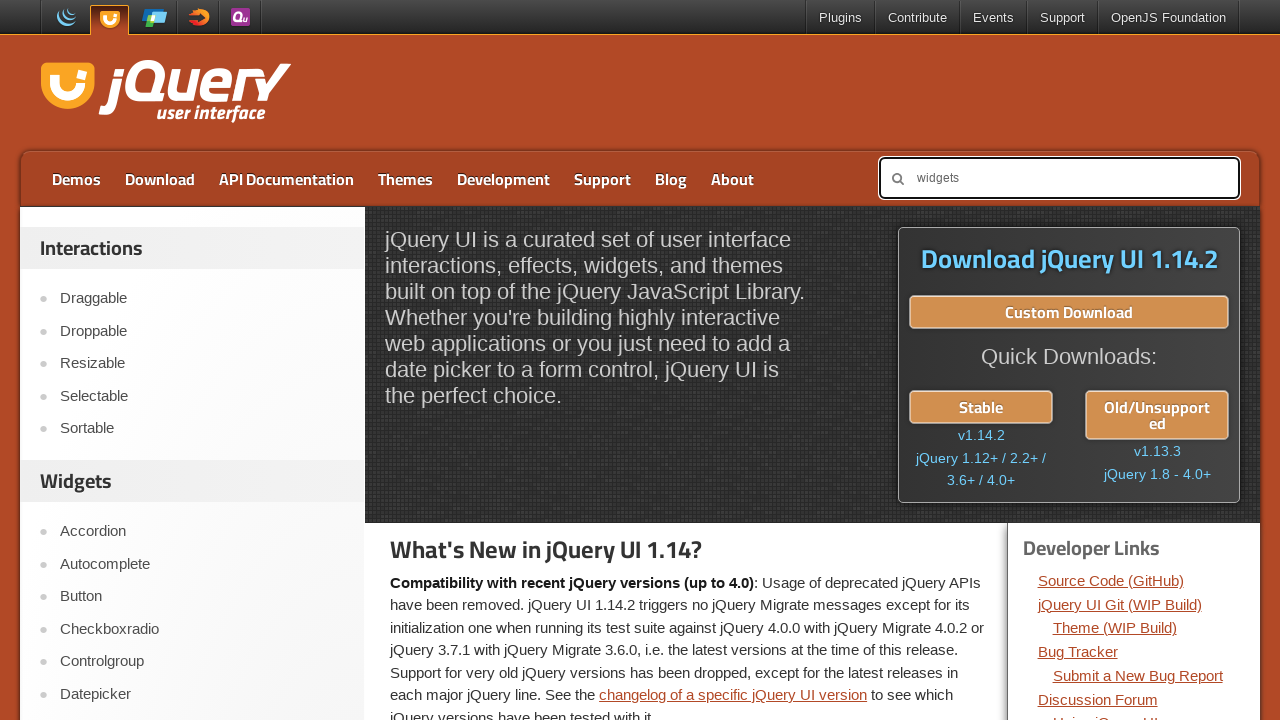

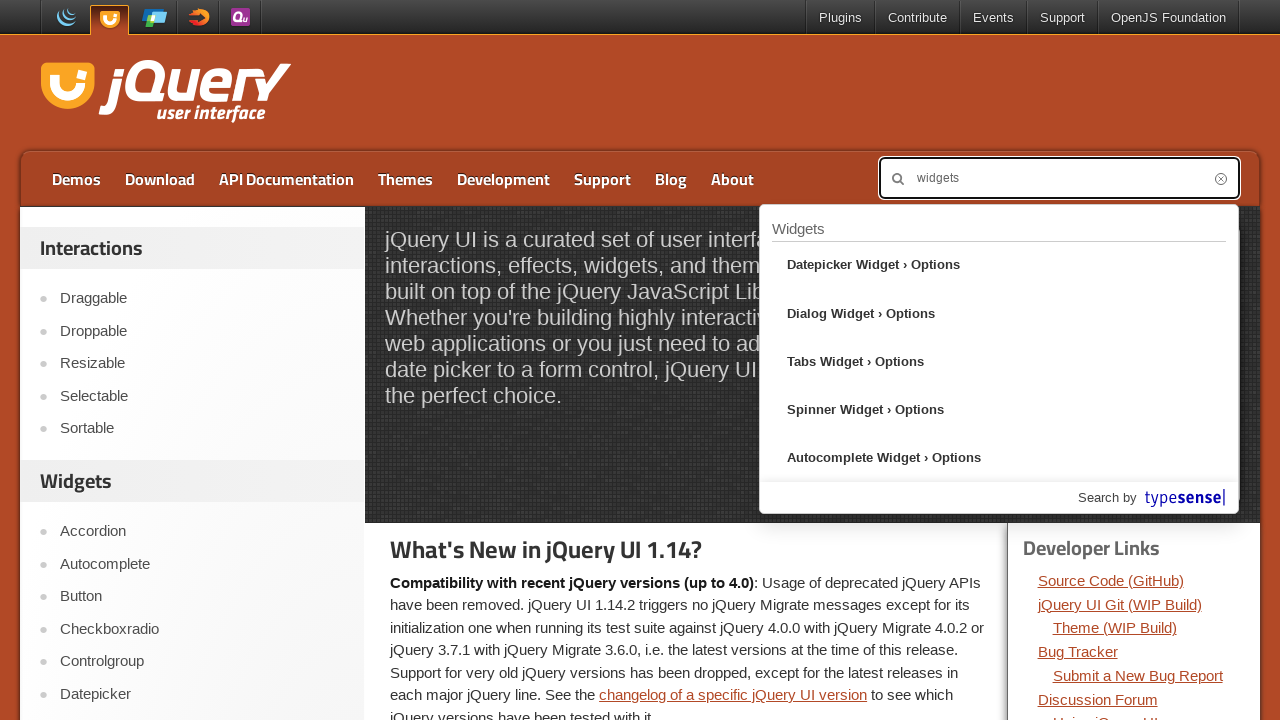